Tests interaction with a colors dropdown on a practice automation page by locating the dropdown element and retrieving its options to verify they are accessible.

Starting URL: https://testautomationpractice.blogspot.com/

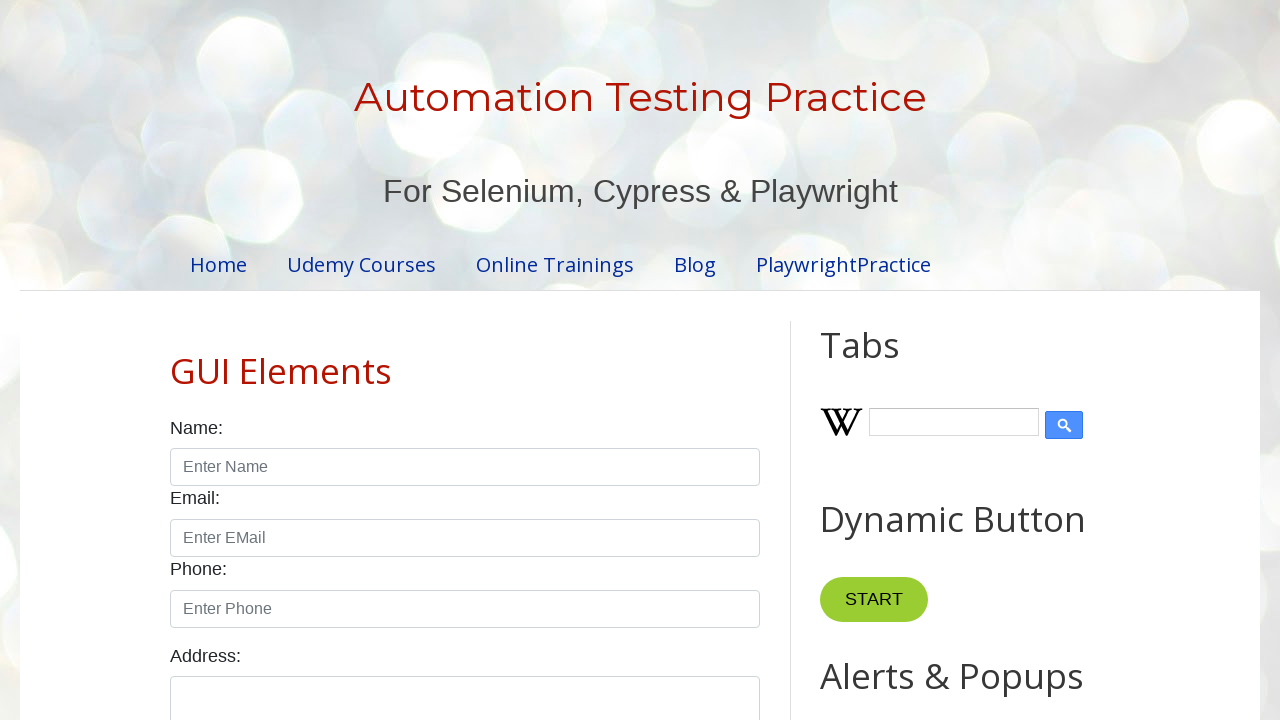

Waited for colors dropdown element to be present
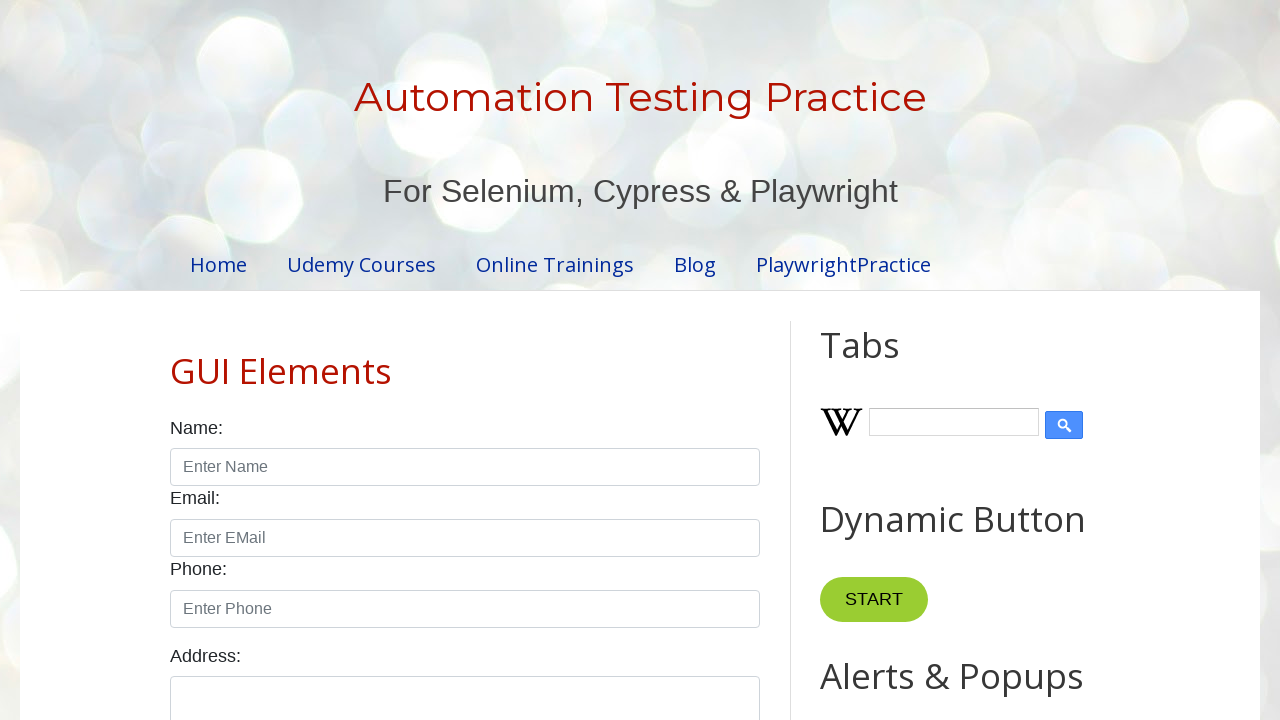

Located the colors dropdown element
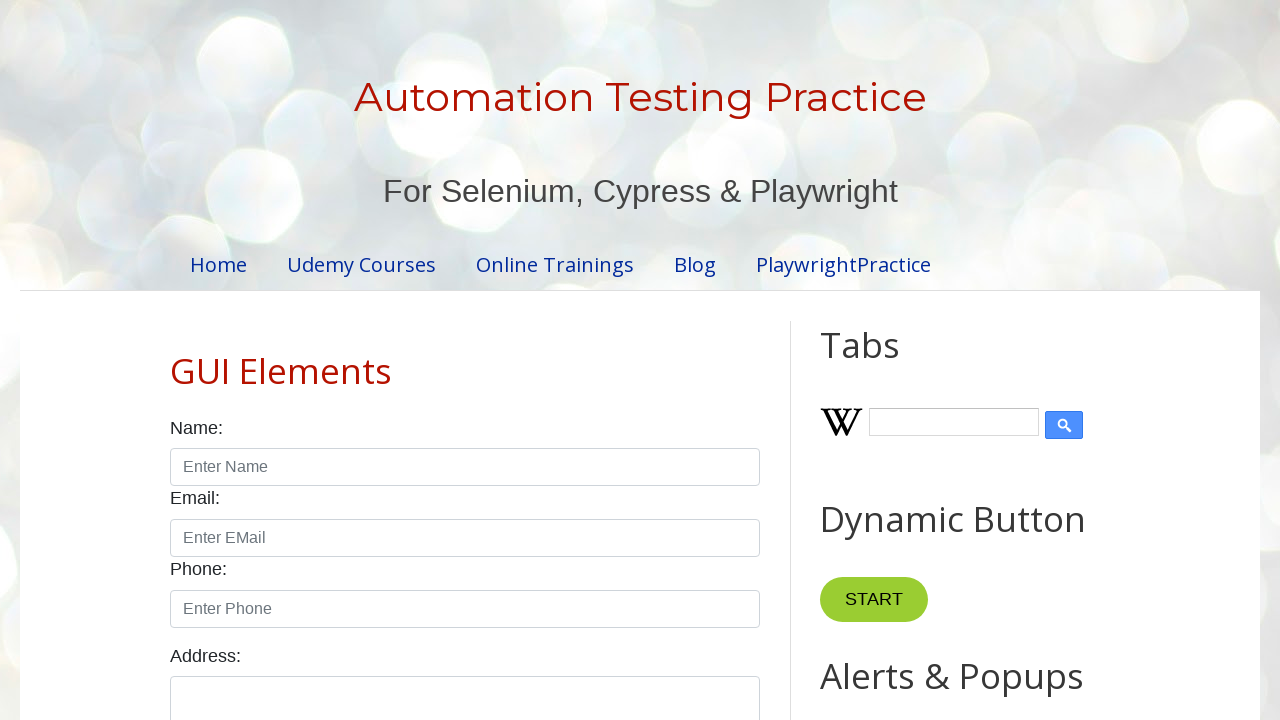

Clicked on the colors dropdown to open it at (465, 360) on #colors
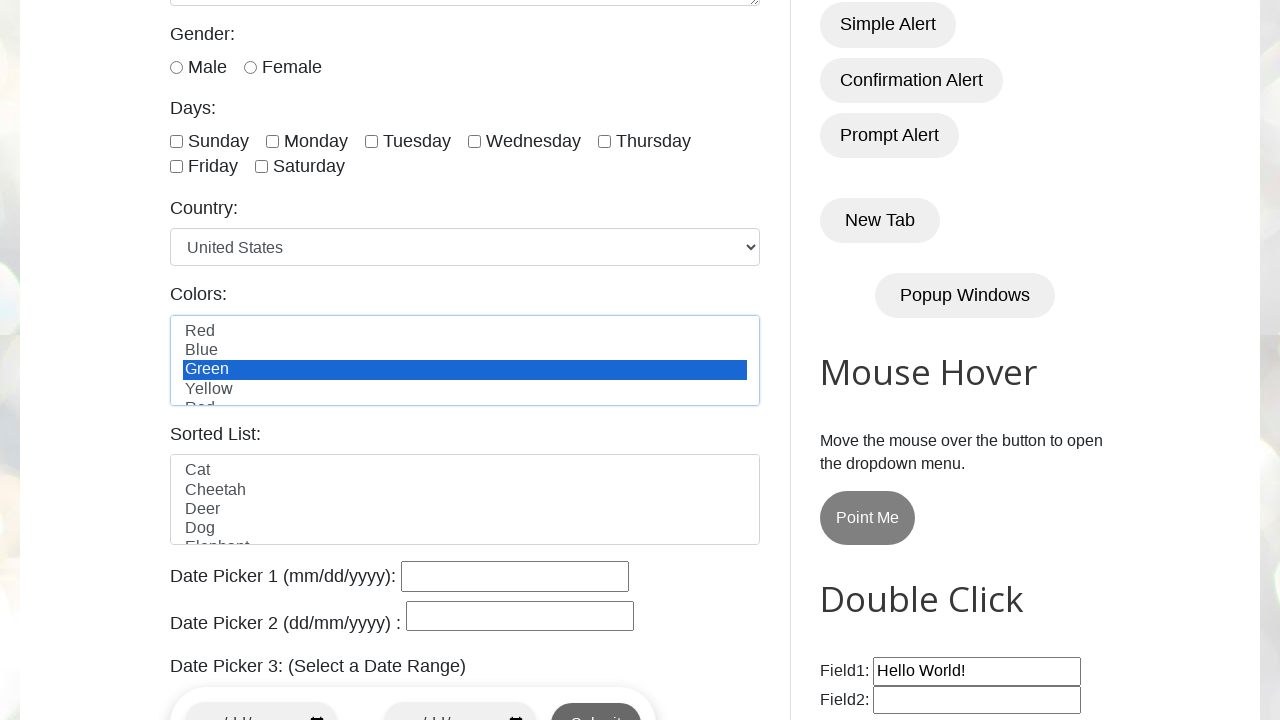

Verified dropdown options are accessible
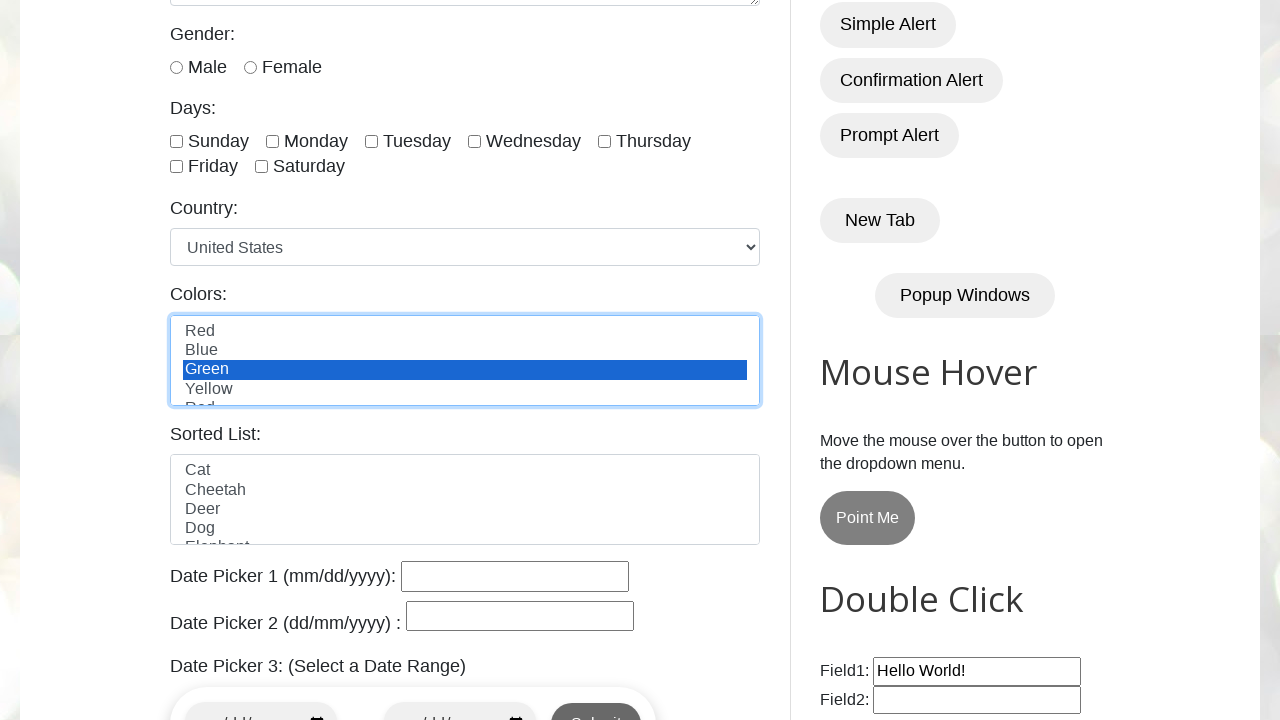

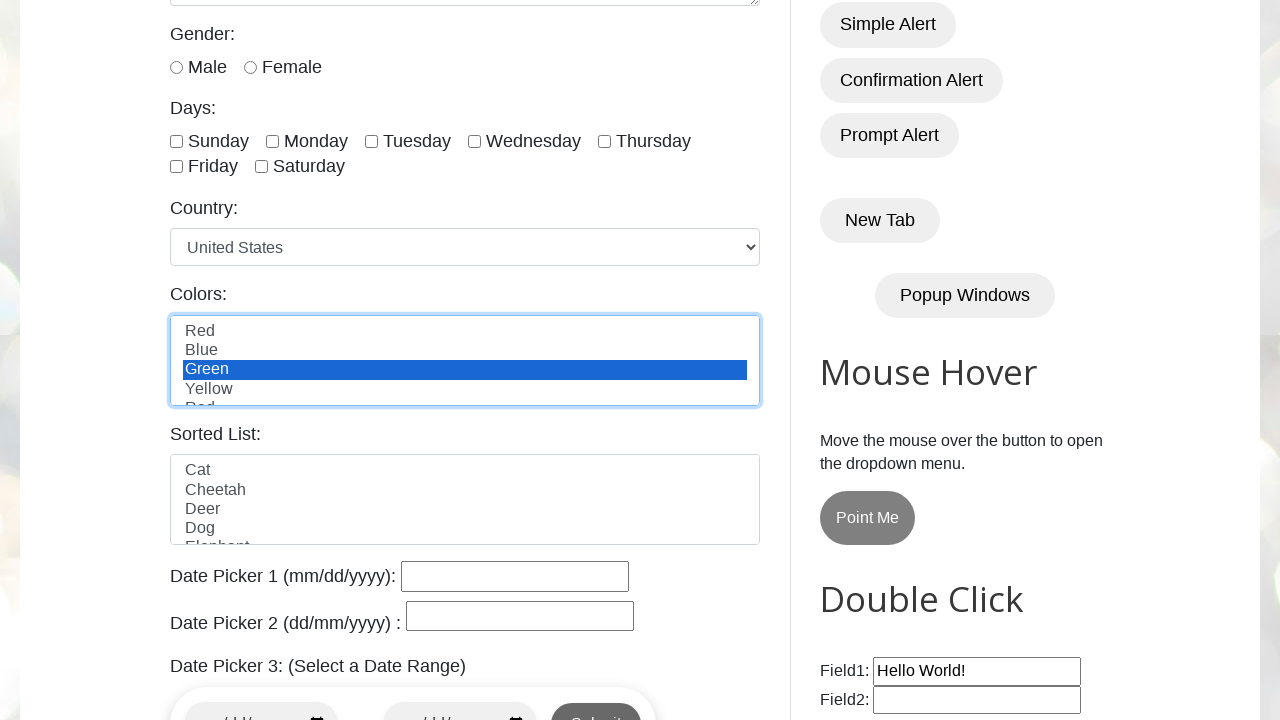